Opens the Wildberries homepage and checks that console logs do not contain severe errors

Starting URL: https://www.wildberries.ru/

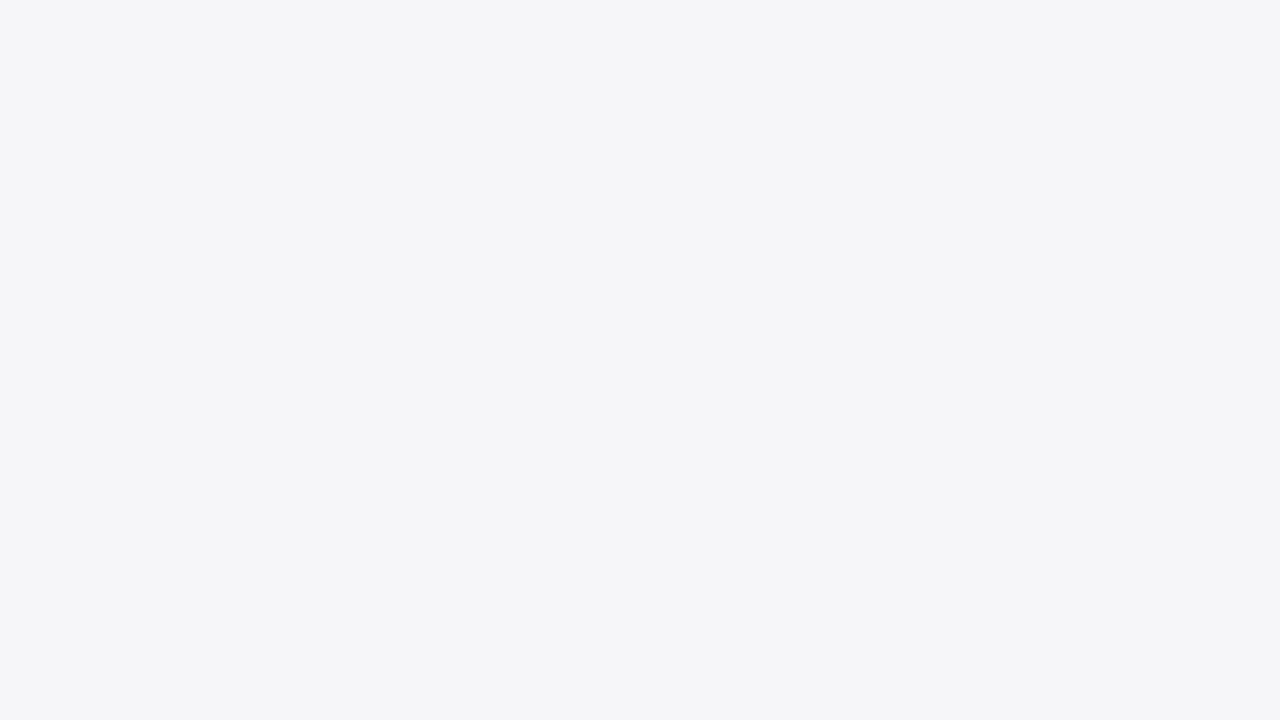

Set up console message listener
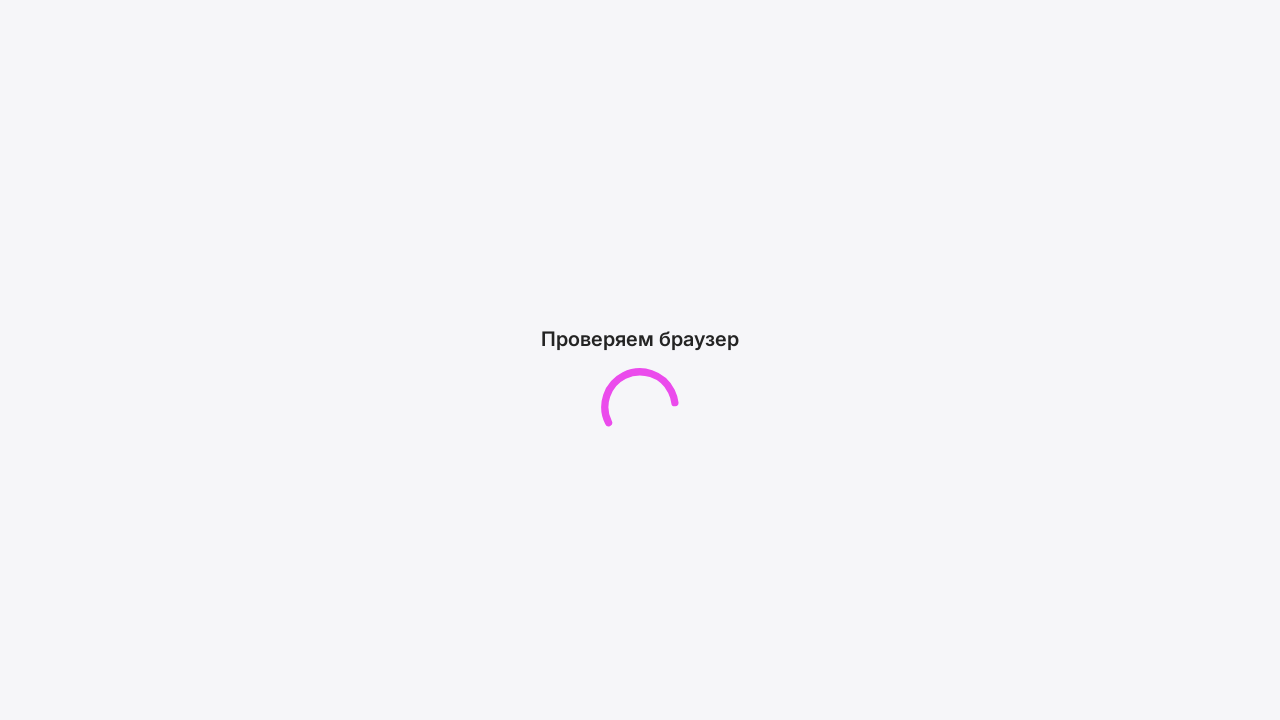

Waited for page to fully load (networkidle)
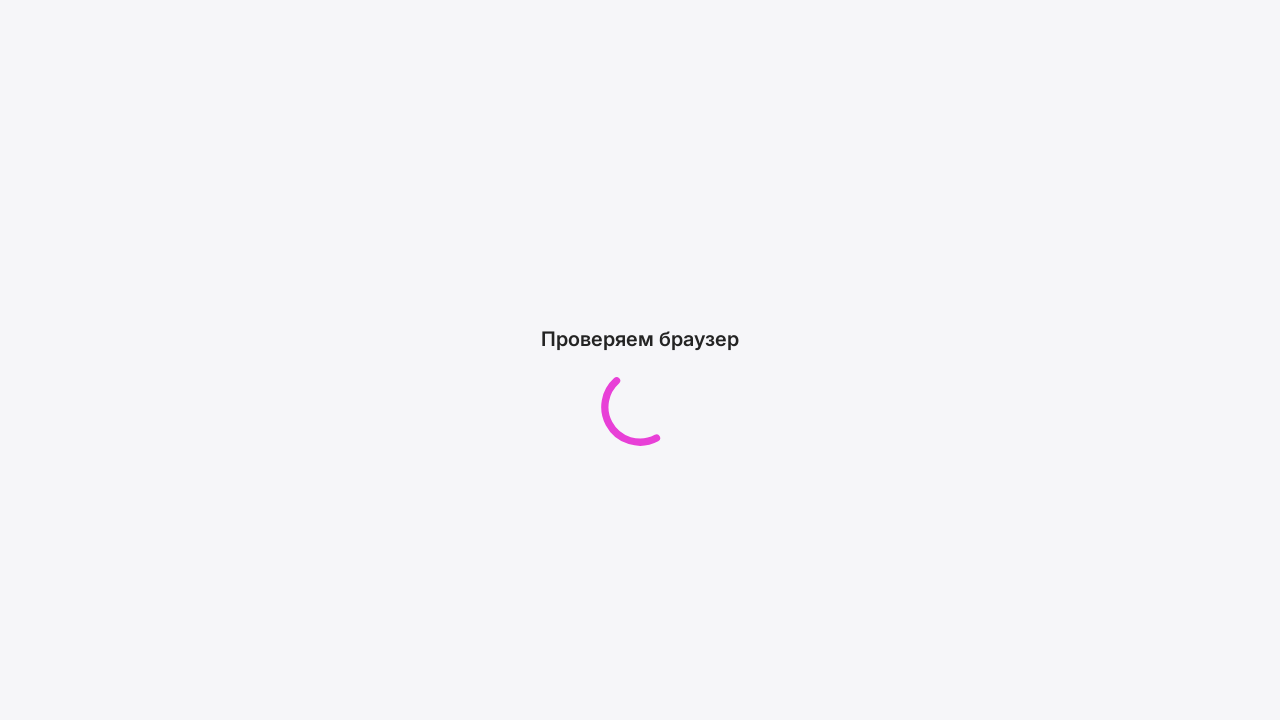

Verified that console logs do not contain SEVERE errors
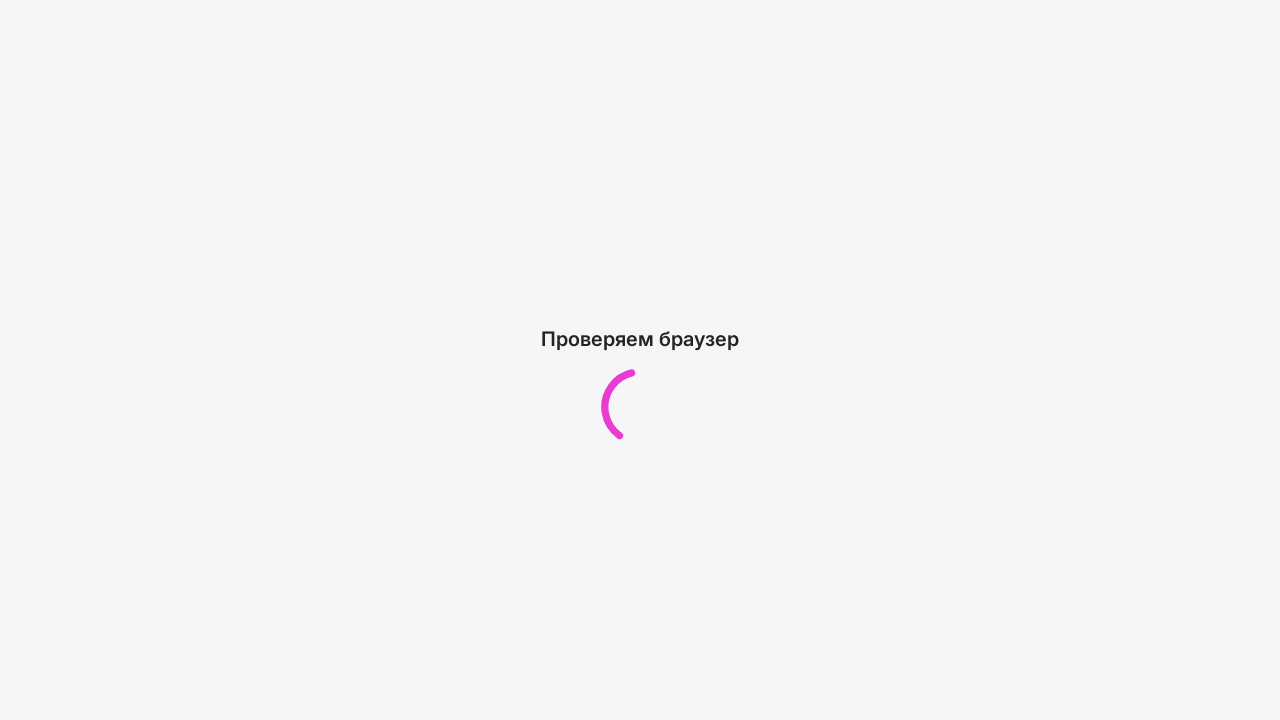

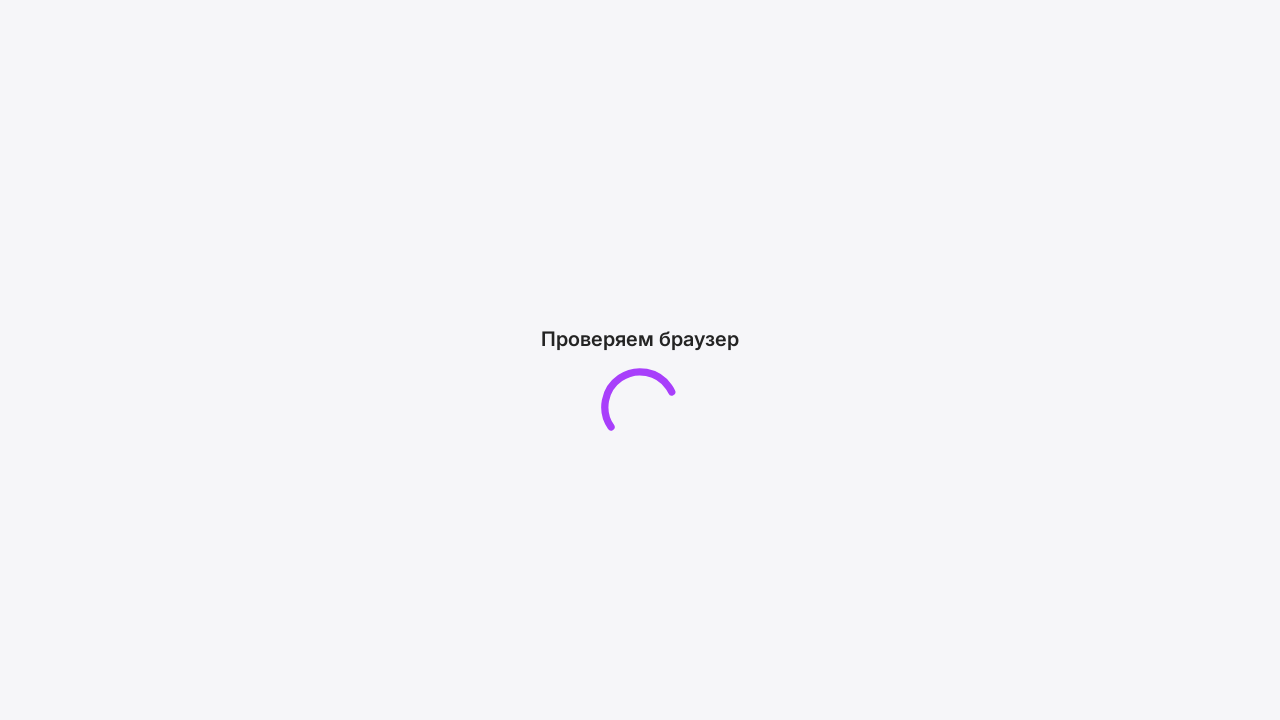